Tests the search functionality on the netcup forum by clicking the search button, entering a search query "Selenium", and submitting the search form to verify results appear.

Starting URL: https://forum.netcup.de/

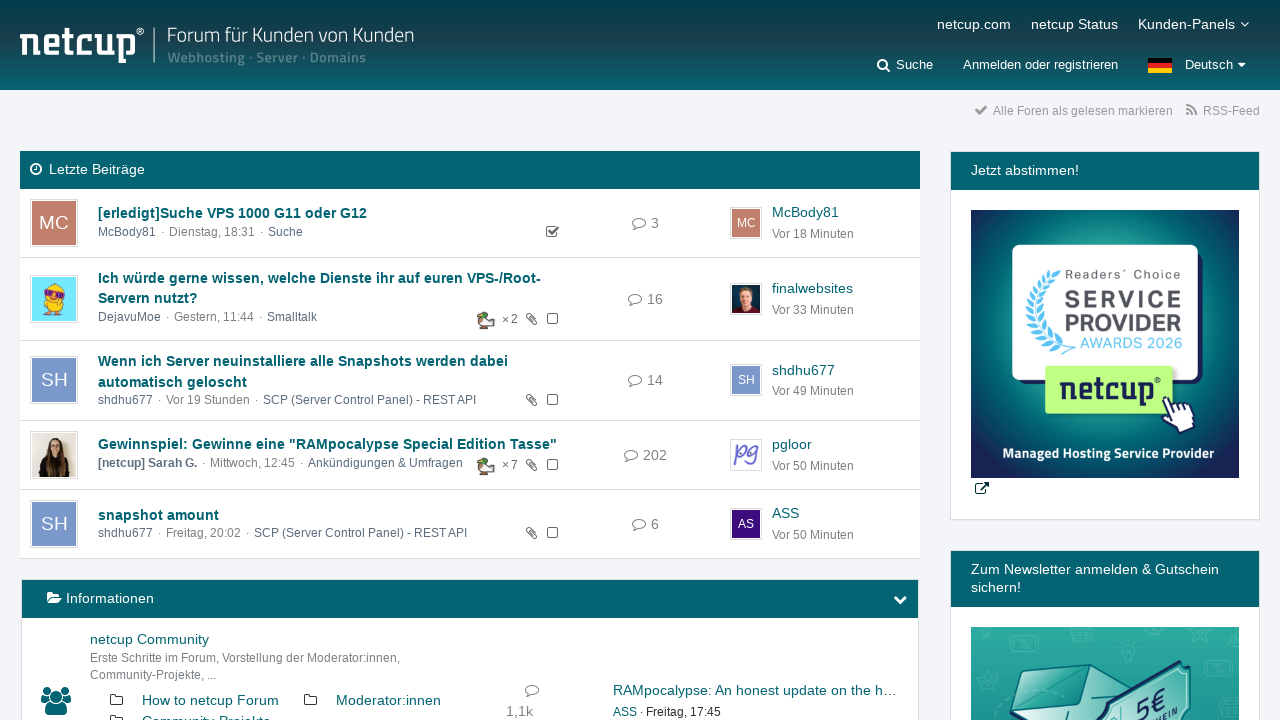

Clicked search button to open search input at (904, 65) on #userPanelSearchButton
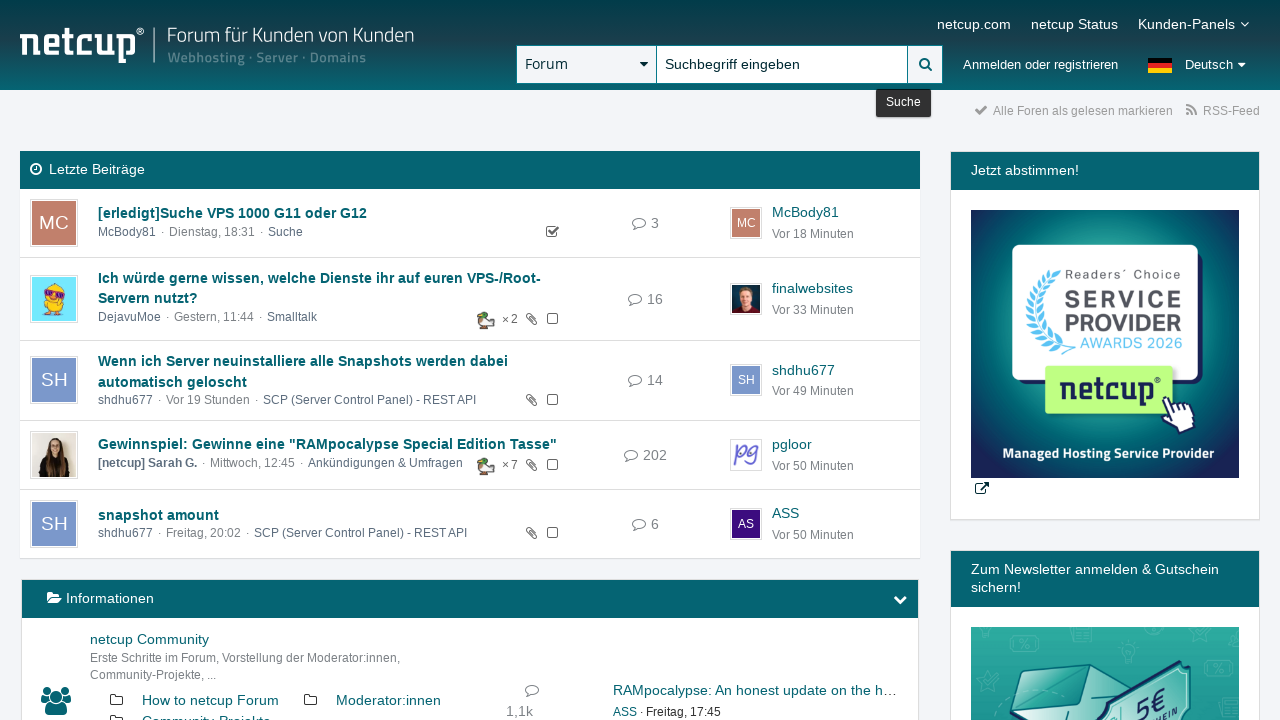

Filled search input with 'Selenium' on #pageHeaderSearchInput
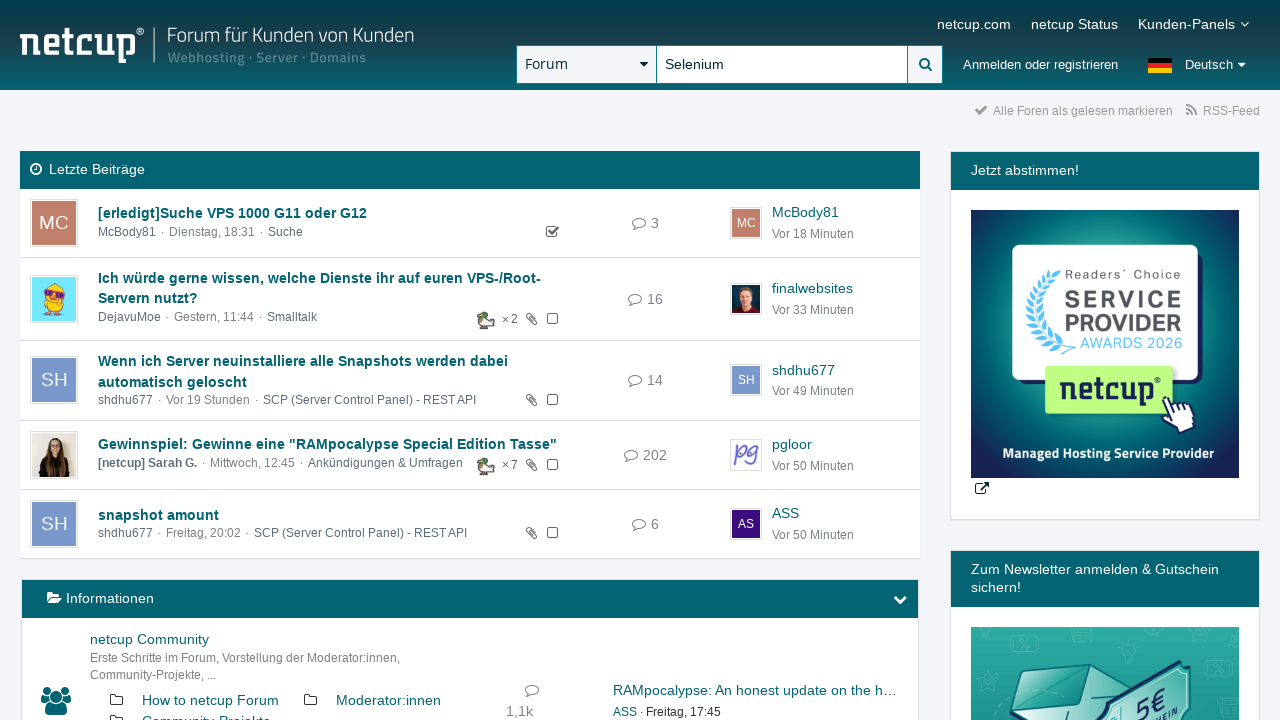

Submitted search form by pressing Enter on #pageHeaderSearchInput
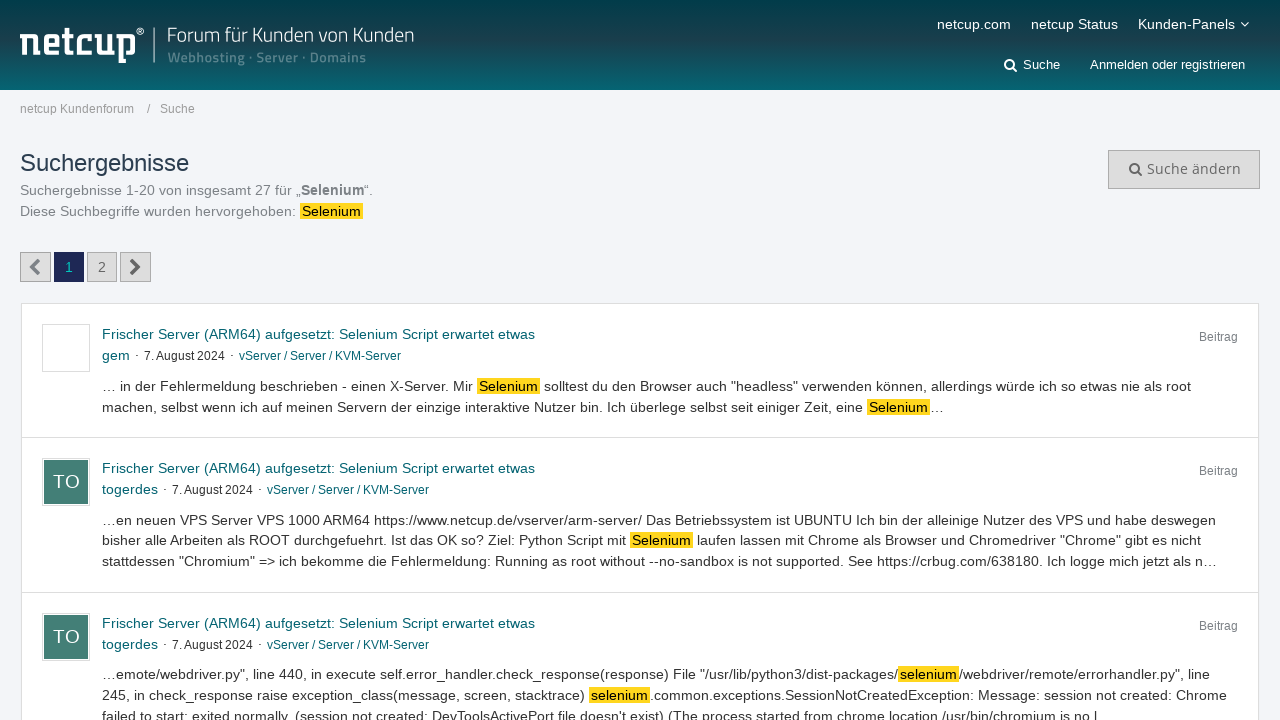

Search results loaded and network idle
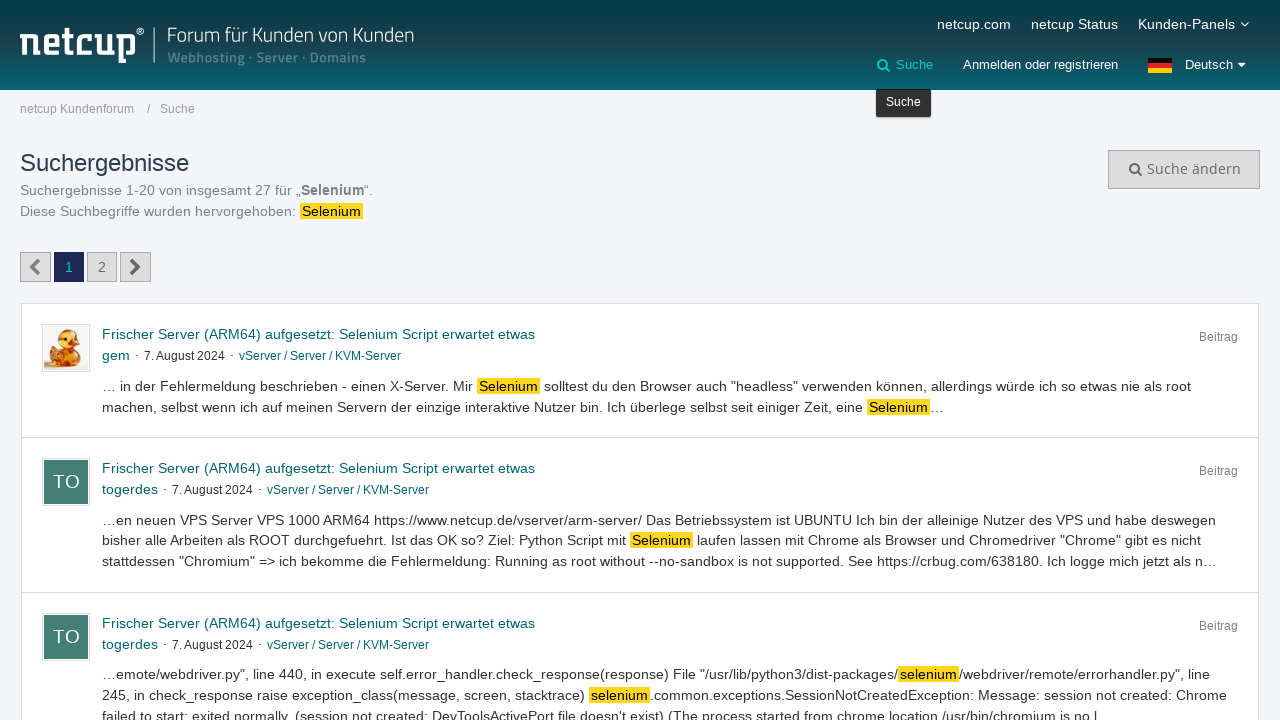

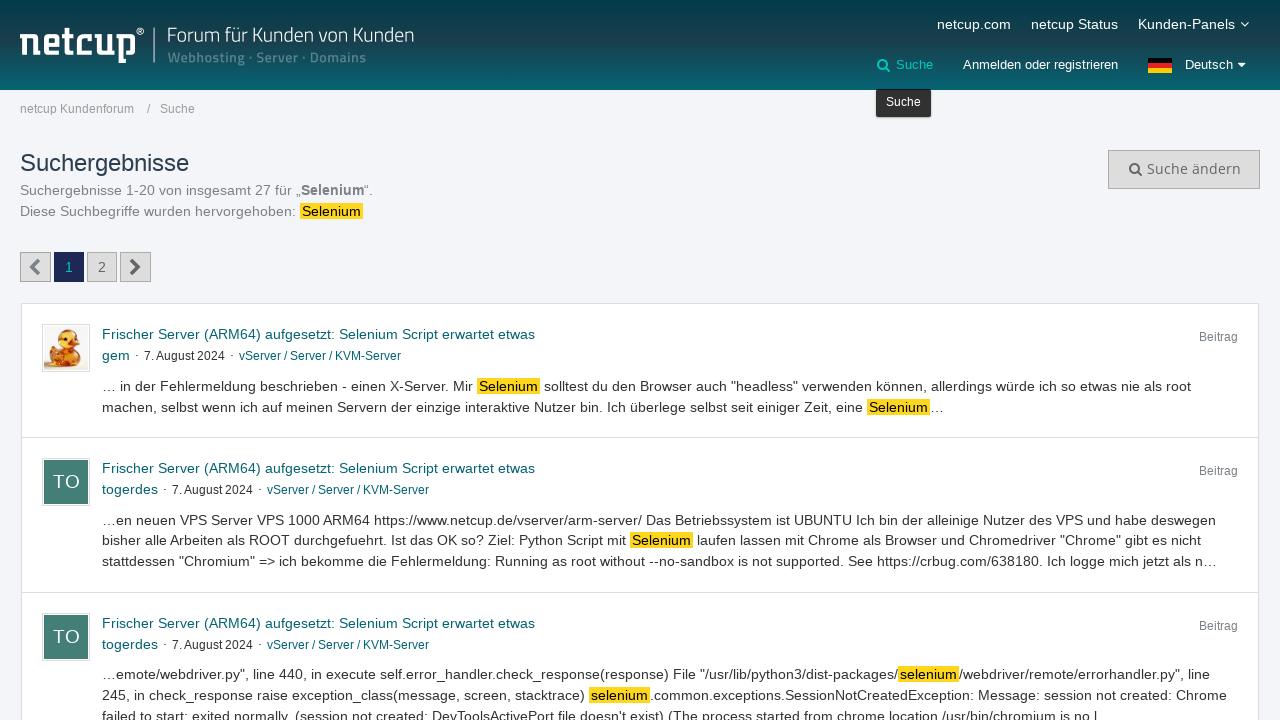